Tests textarea field by entering text and verifying the value is correctly stored

Starting URL: https://www.selenium.dev/selenium/web/web-form.html

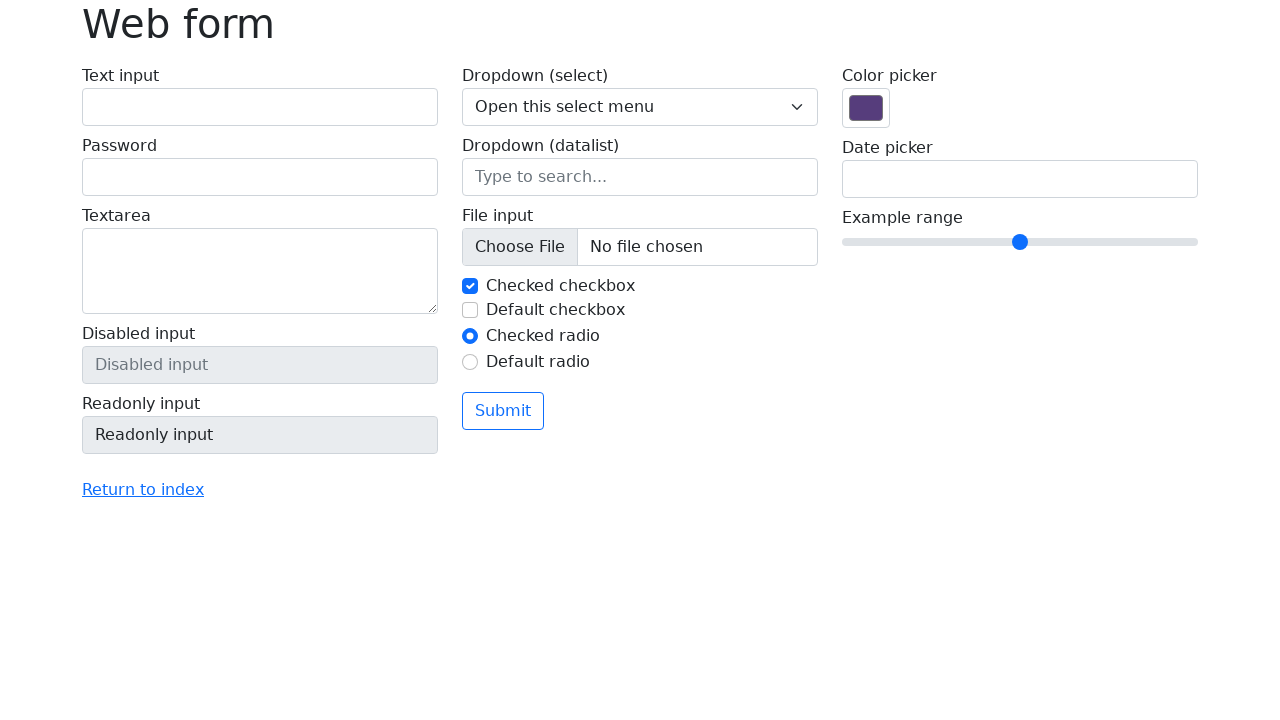

Filled textarea field with 'Test Textarea' on textarea[name='my-textarea']
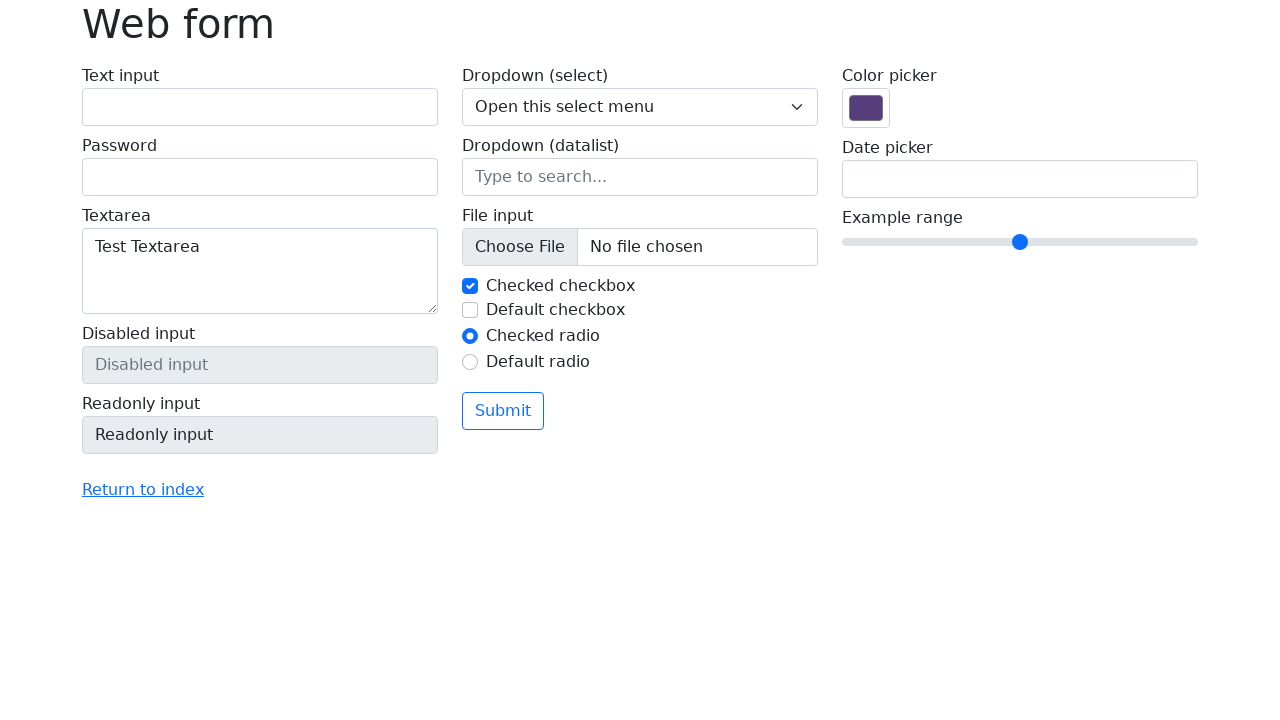

Verified textarea value is correctly stored as 'Test Textarea'
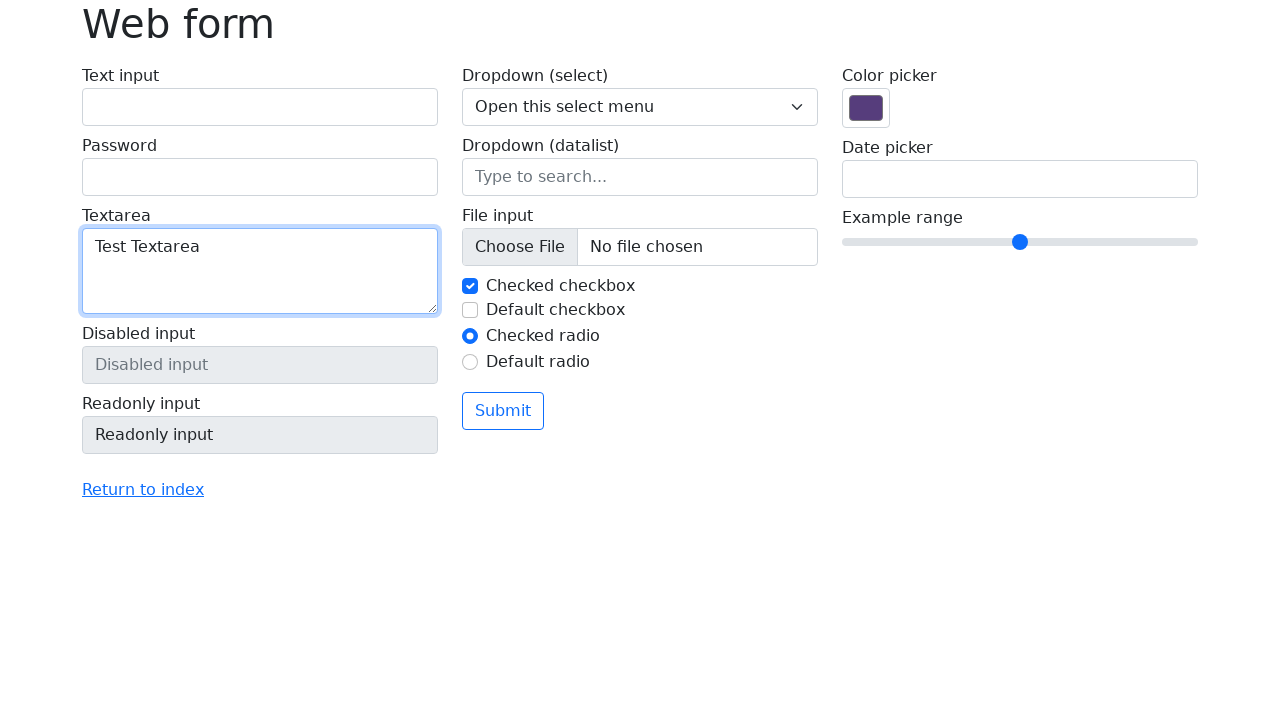

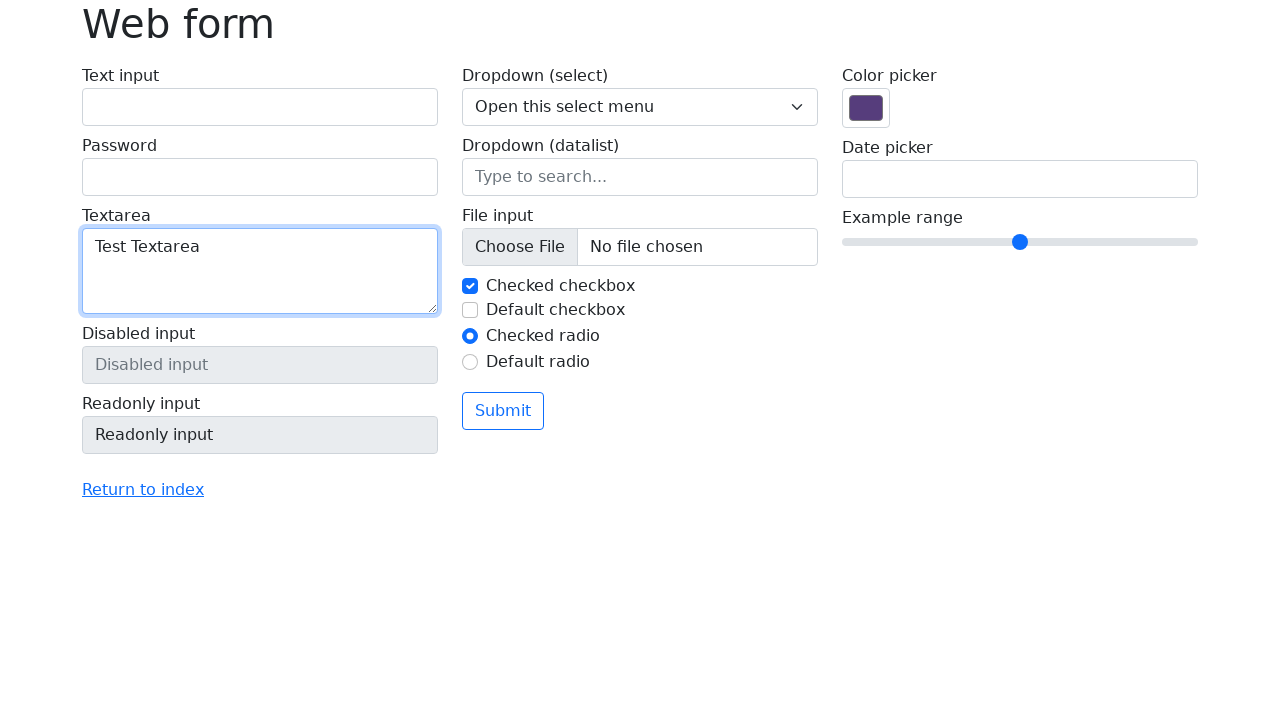